Tests password validation with letters, numbers and ^ symbol

Starting URL: https://testpages.eviltester.com/styled/apps/7charval/simple7charvalidation.html

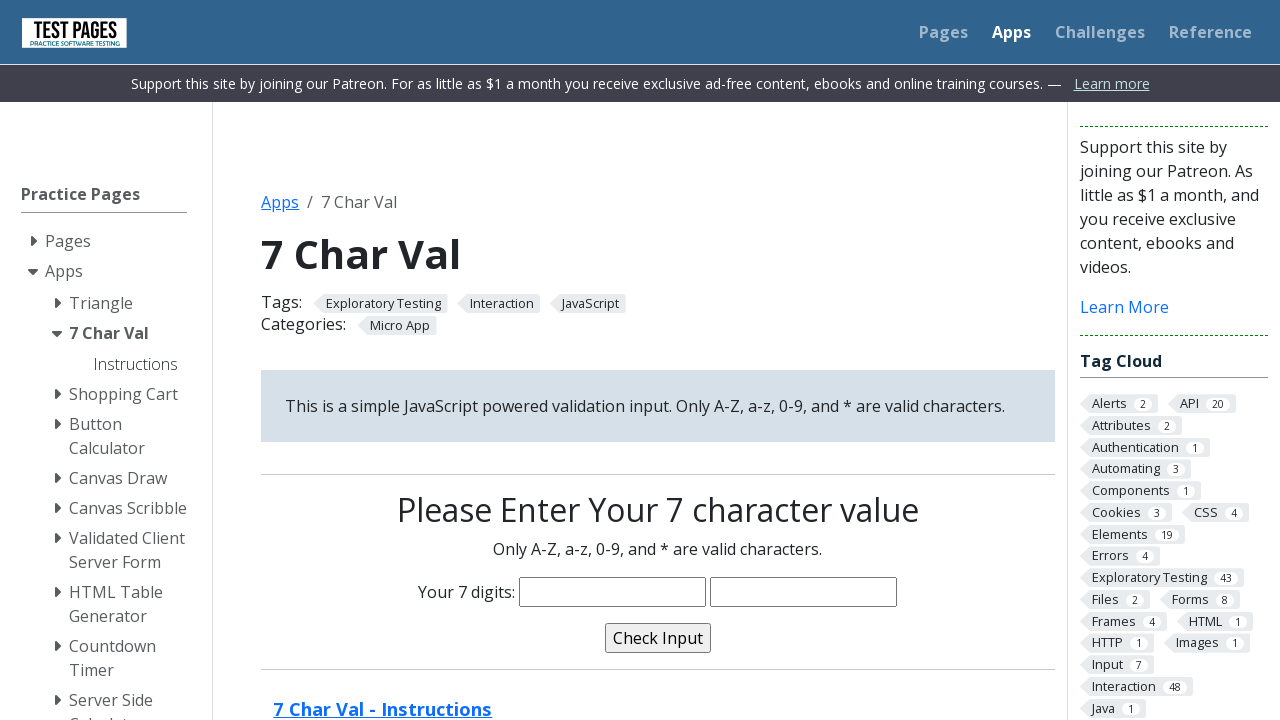

Filled password field with 7 characters: letters, numbers and ^ symbol (abed43^) on input[name='characters']
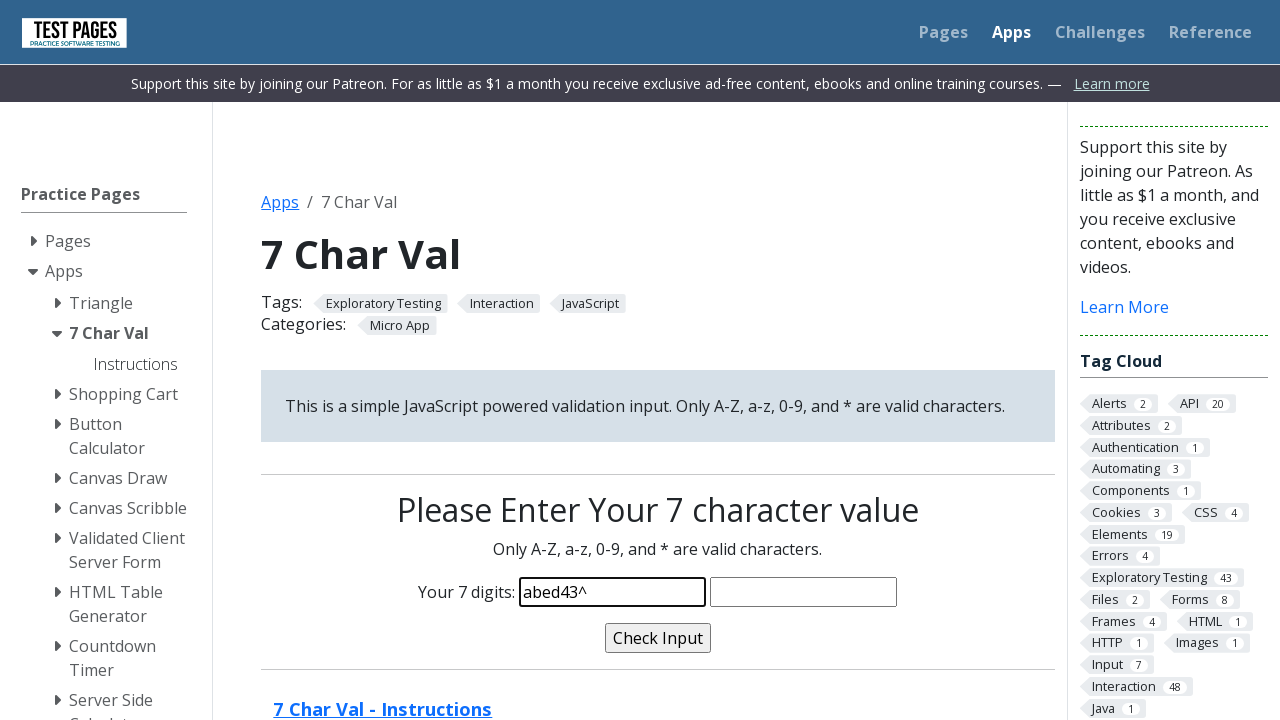

Clicked validate button at (658, 638) on input[name='validate']
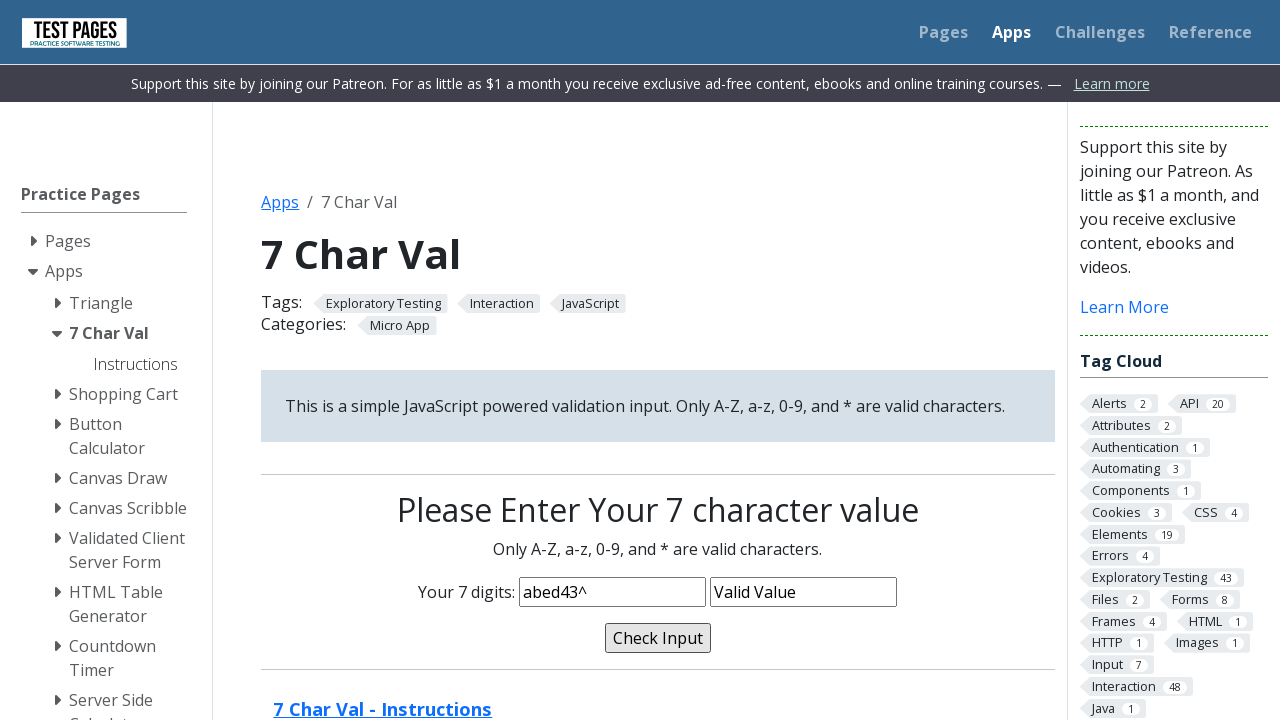

Validation message appeared on page
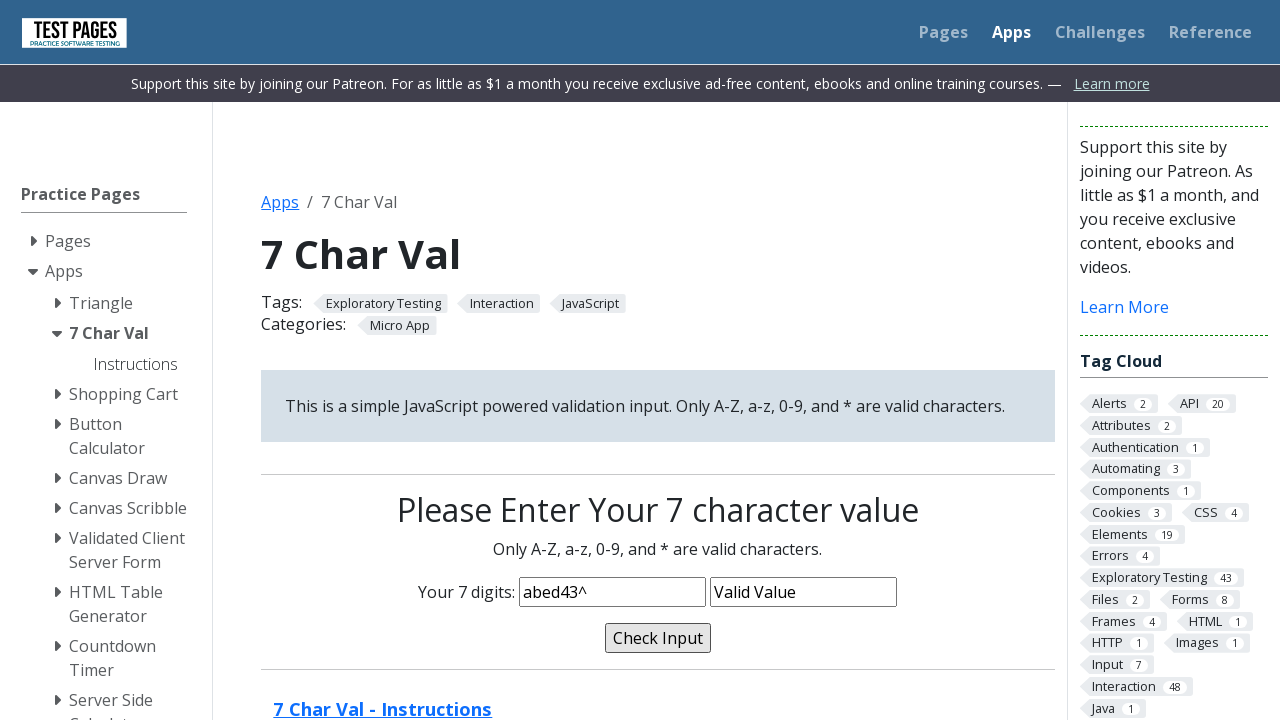

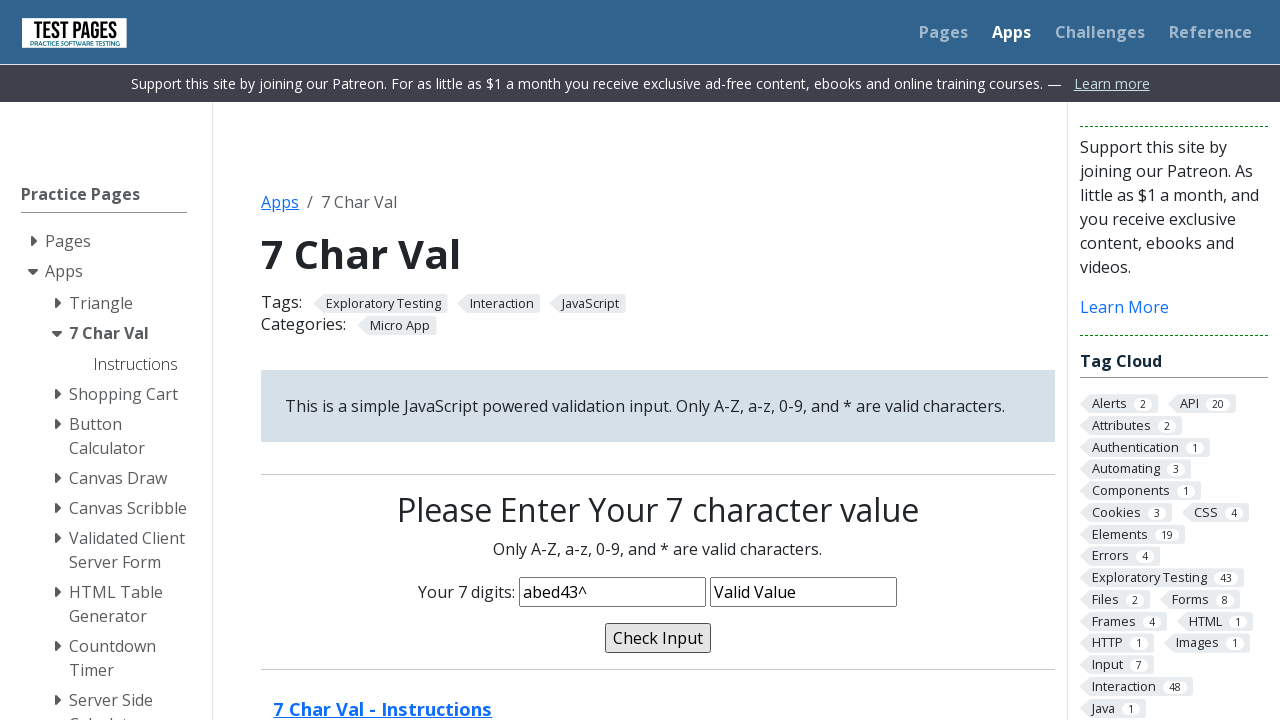